Tests a greeting form by entering usernames and clicking a button to generate personalized greeting messages. The test enters two different names and verifies the greeting output.

Starting URL: https://safatelli.github.io/tp-test-logiciel/assets/hello.html

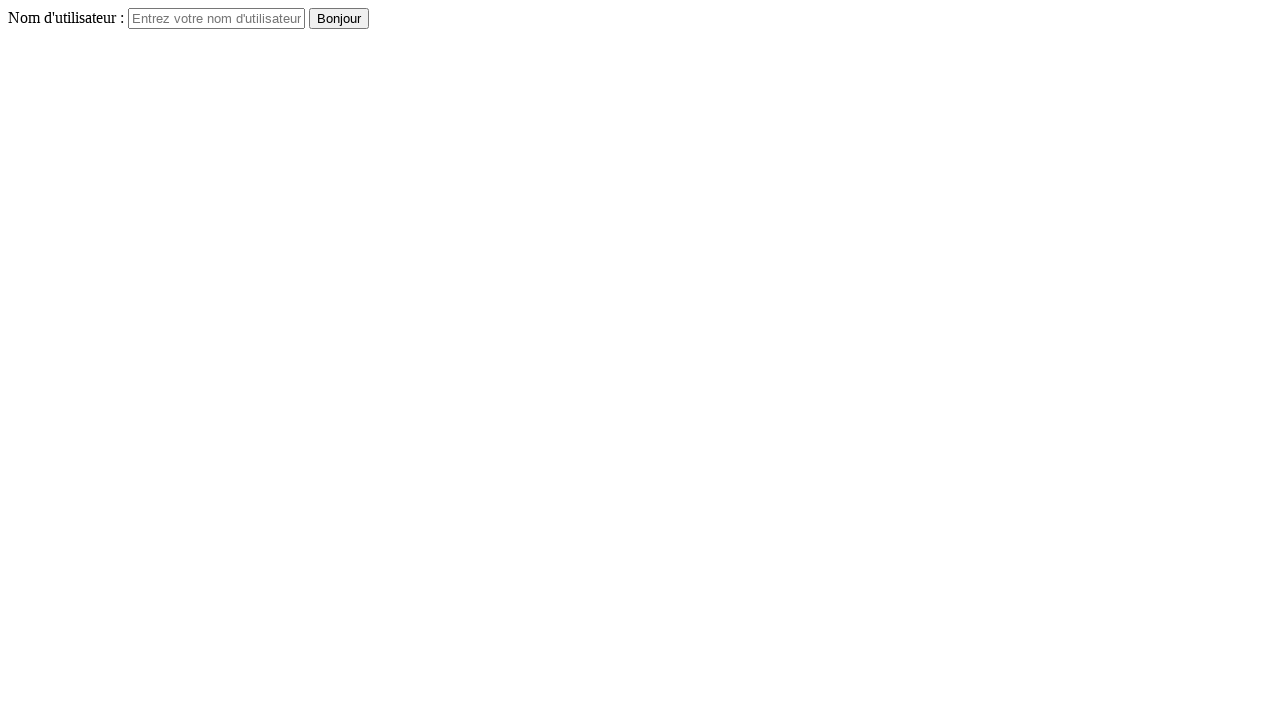

Clicked on username input field at (216, 18) on #username
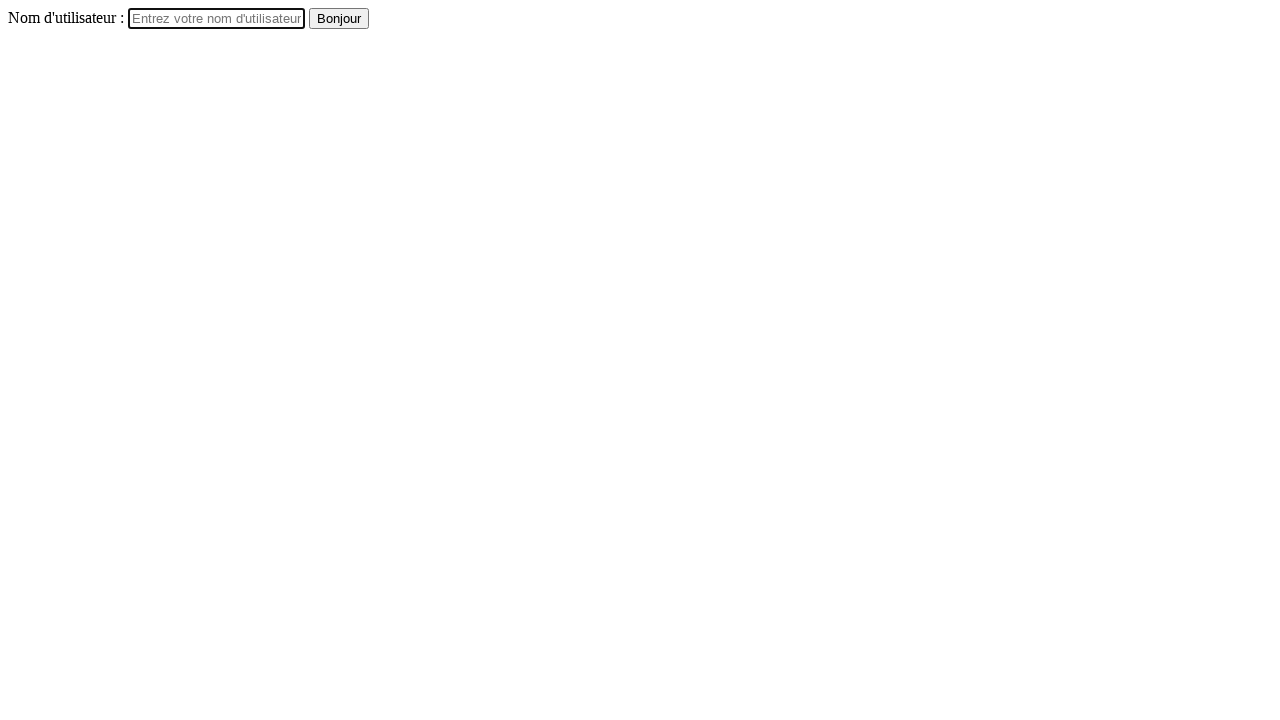

Entered first username 'Louay' on #username
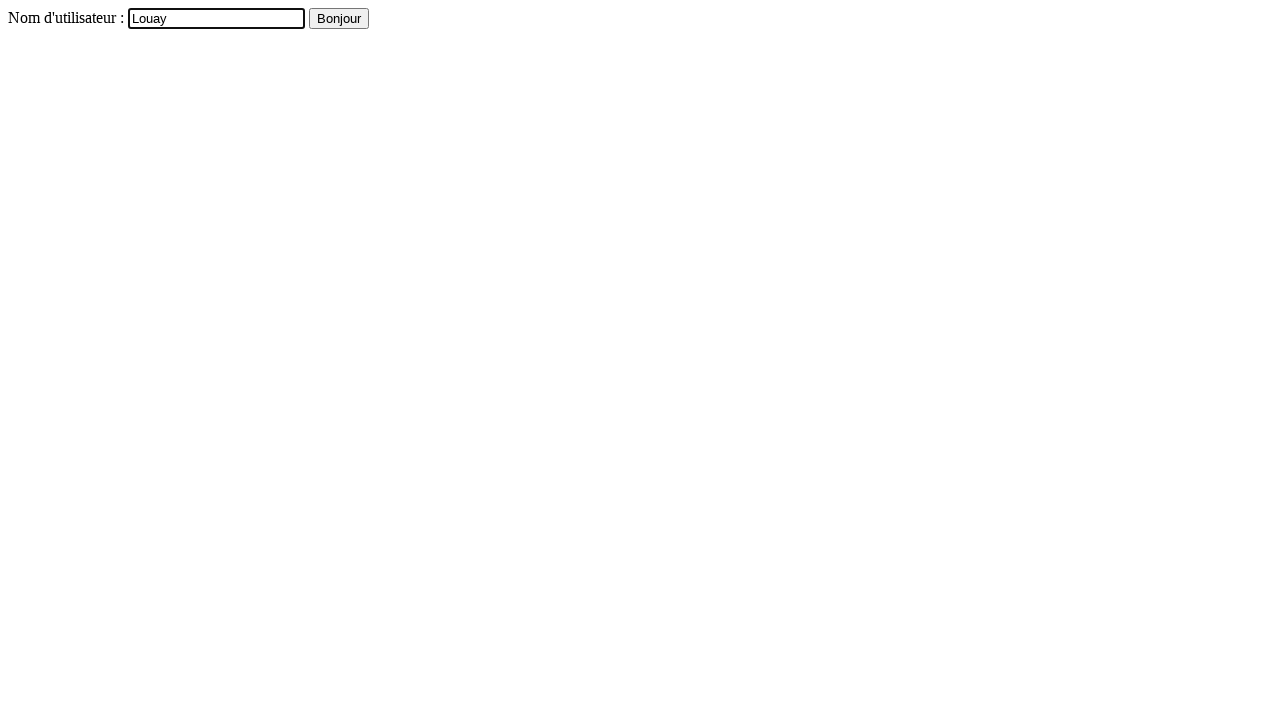

Clicked submit button to generate greeting for Louay at (339, 18) on button
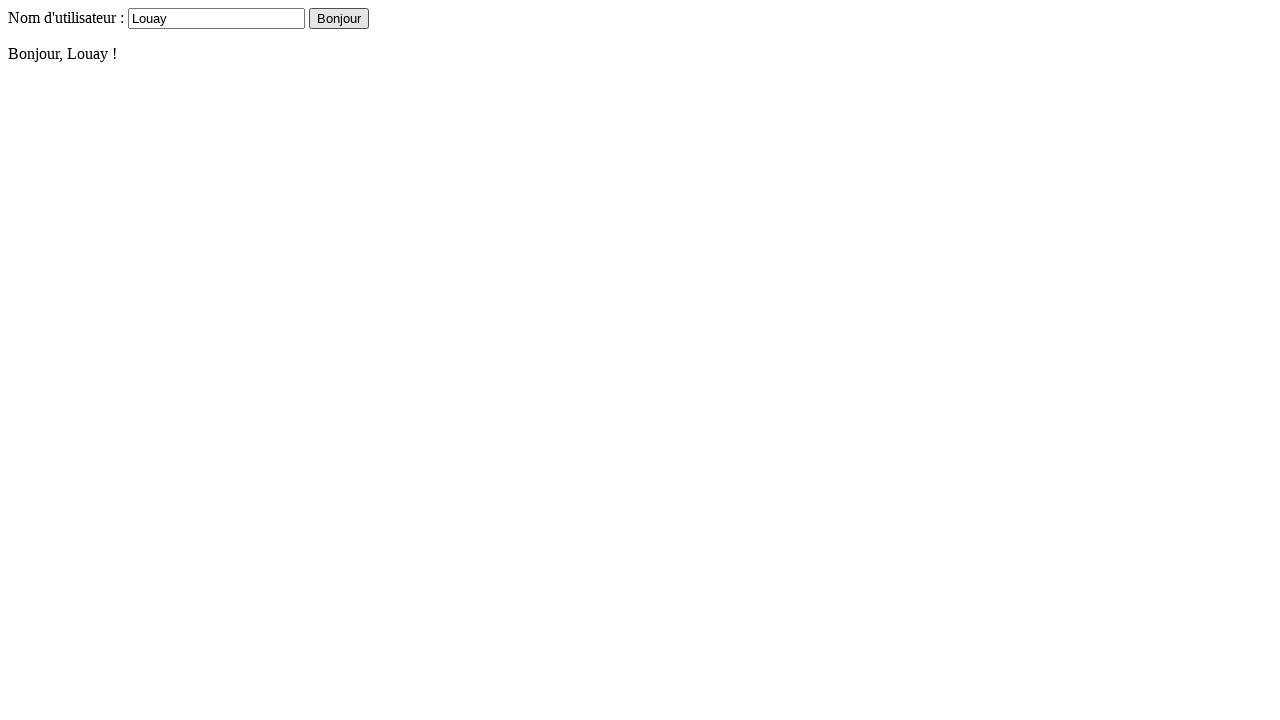

Greeting message appeared for Louay
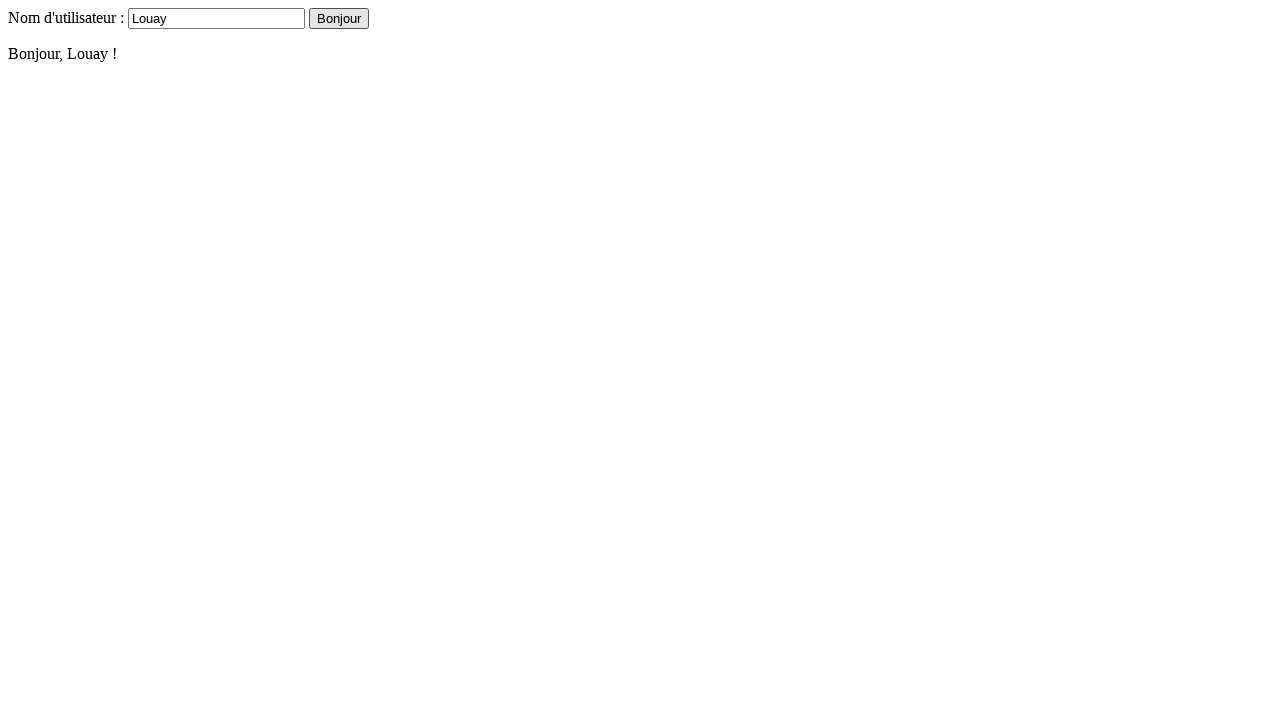

Clicked on username input field again at (216, 18) on #username
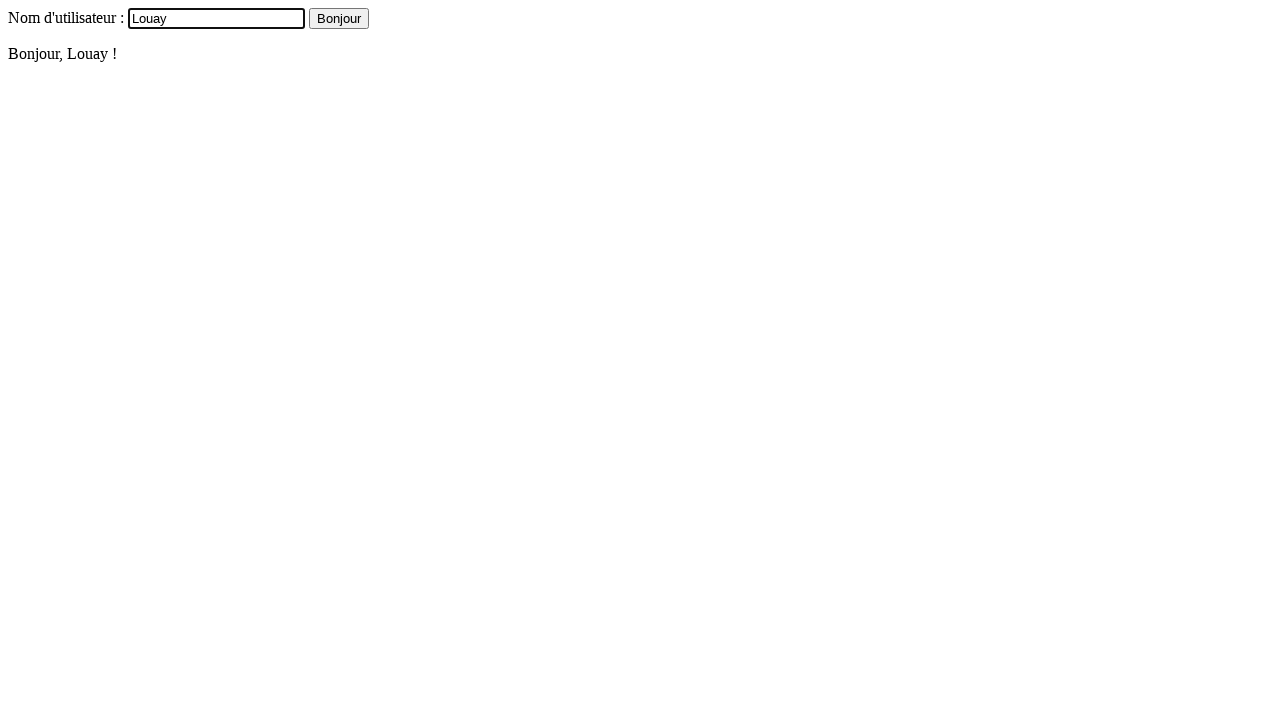

Entered second username 'Badri' on #username
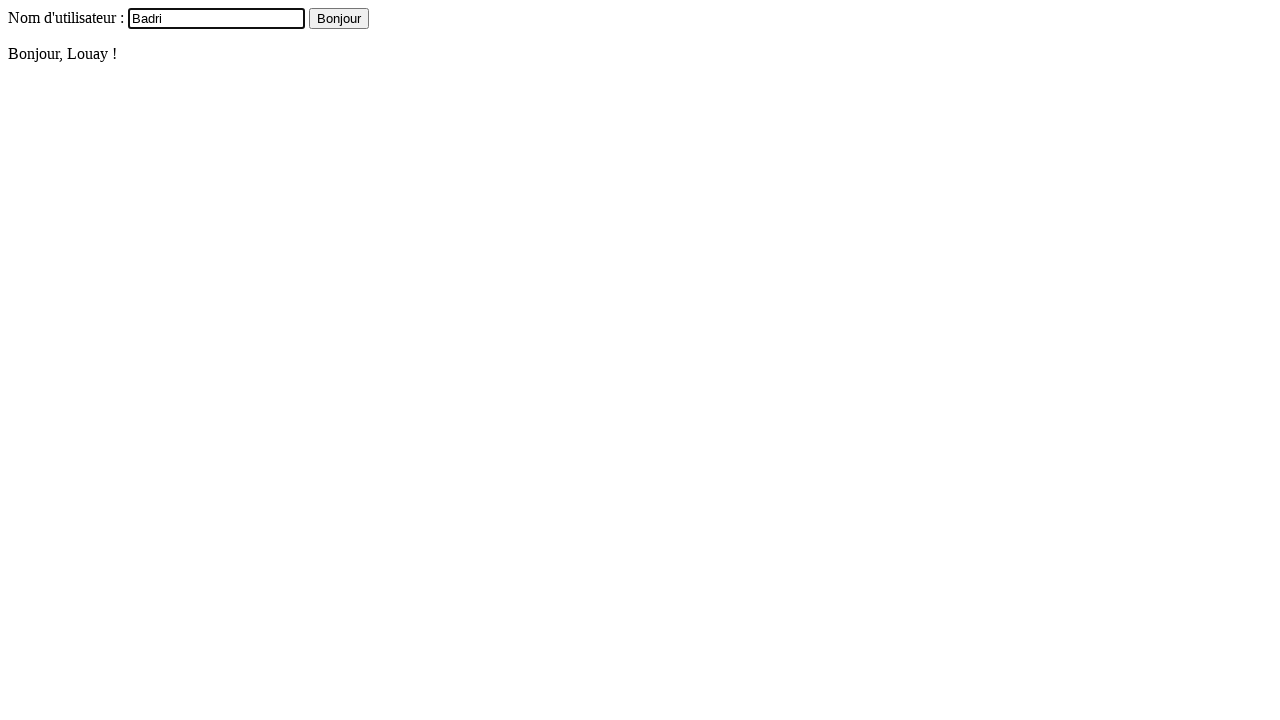

Clicked submit button to generate greeting for Badri at (339, 18) on button
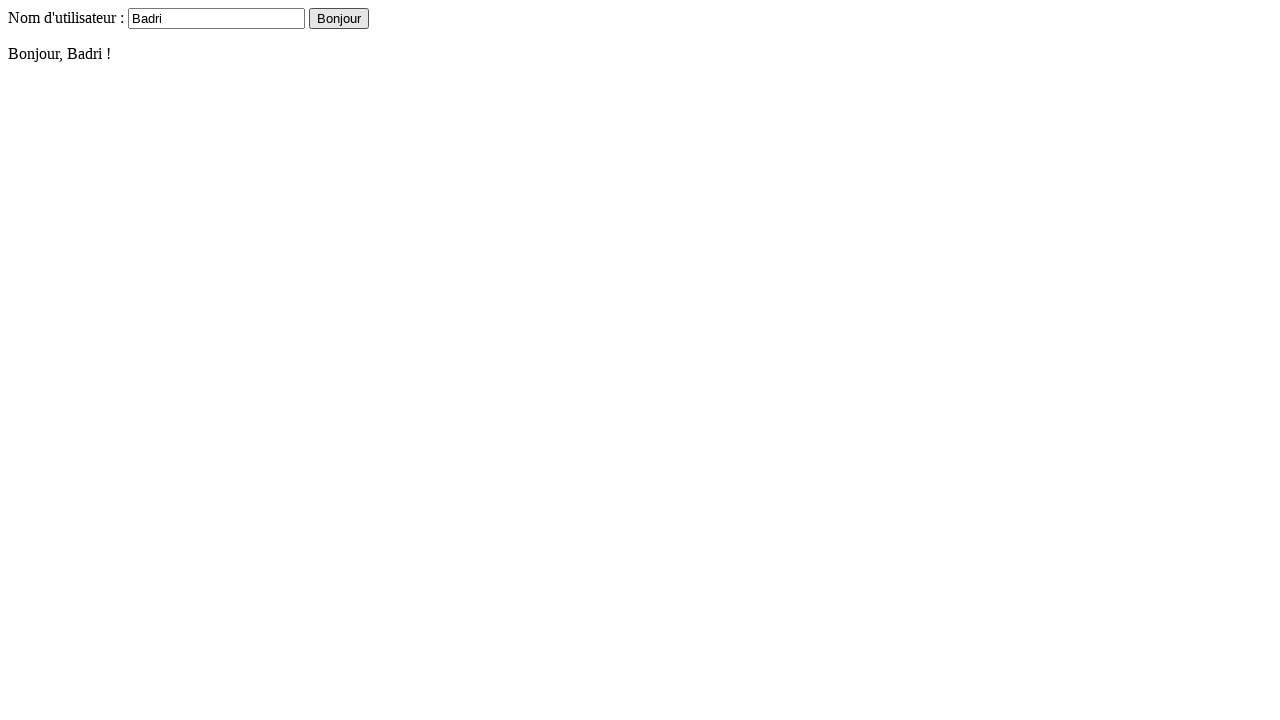

Greeting message appeared for Badri
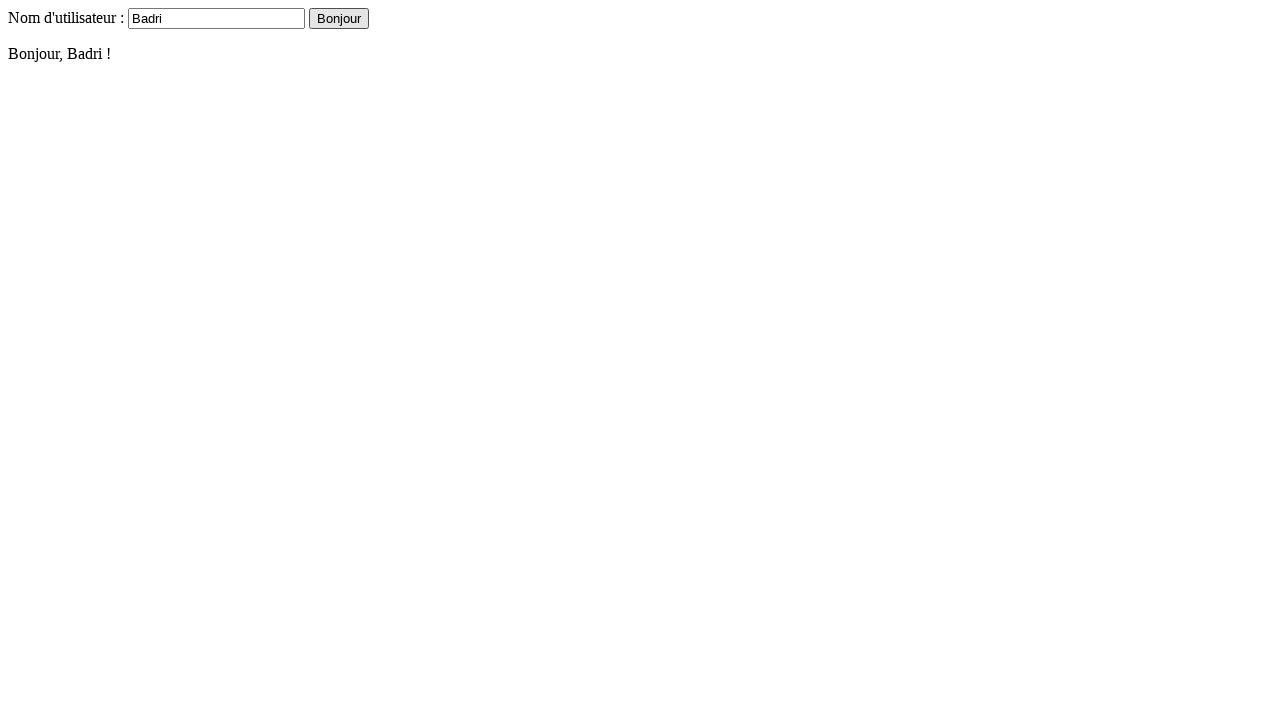

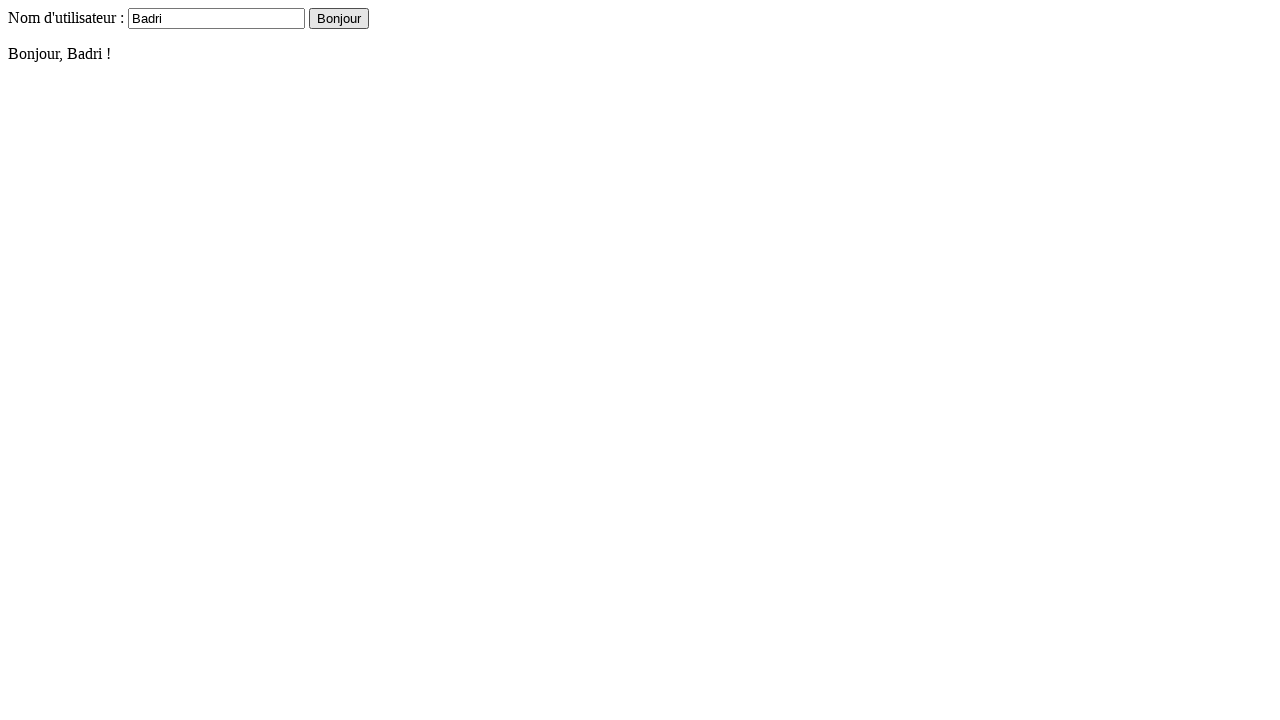